Navigates to the Page Personnel Singapore recruitment website and waits for the page to load.

Starting URL: https://www.pagepersonnel.com.sg/

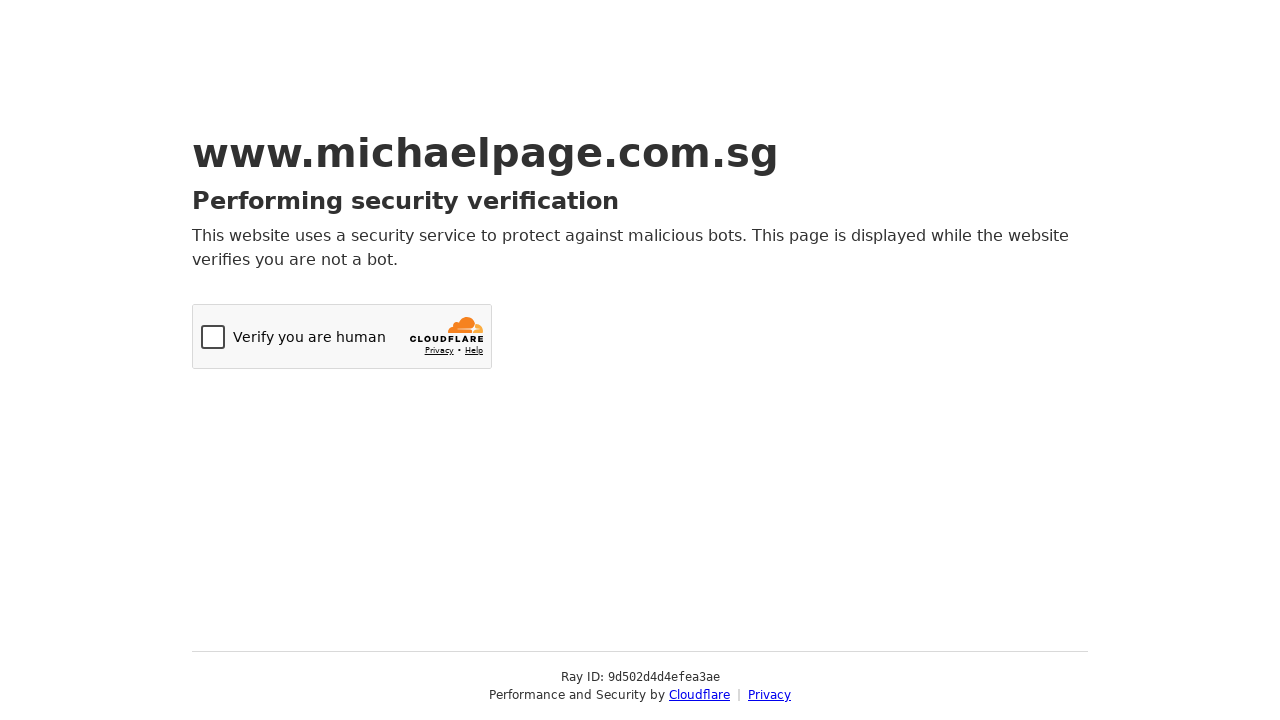

Navigated to Page Personnel Singapore recruitment website
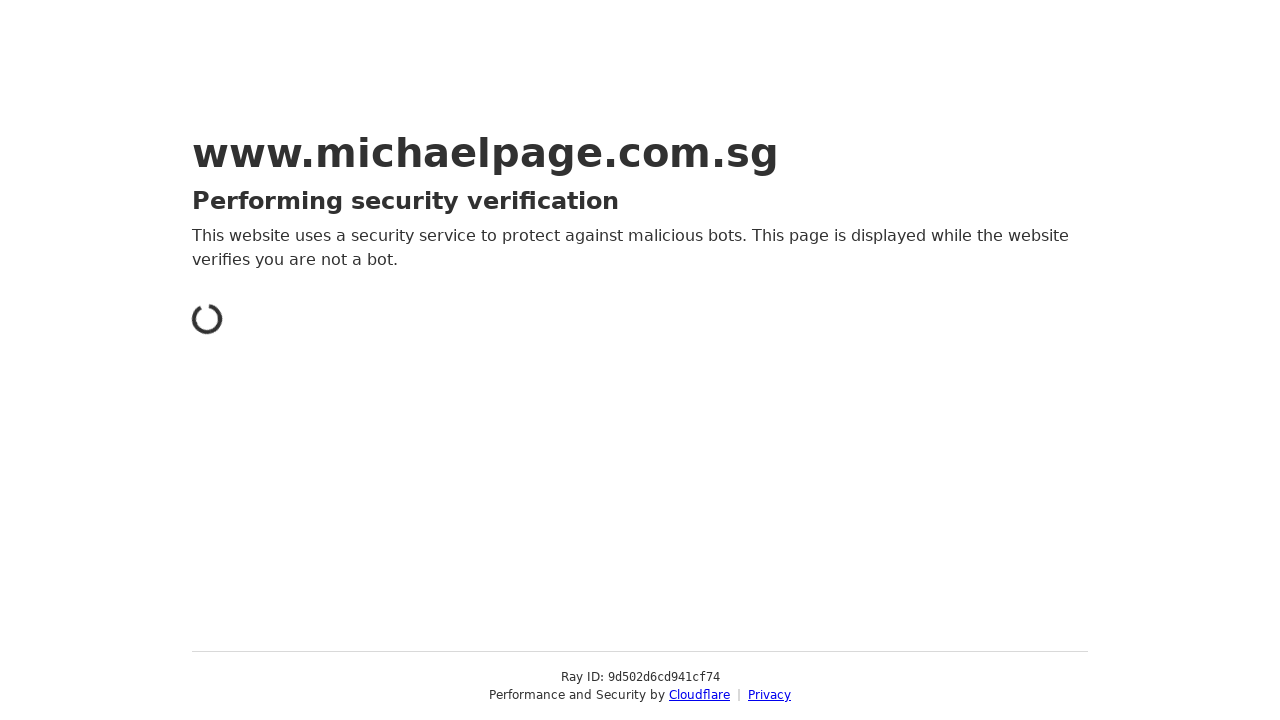

Page DOM content fully loaded
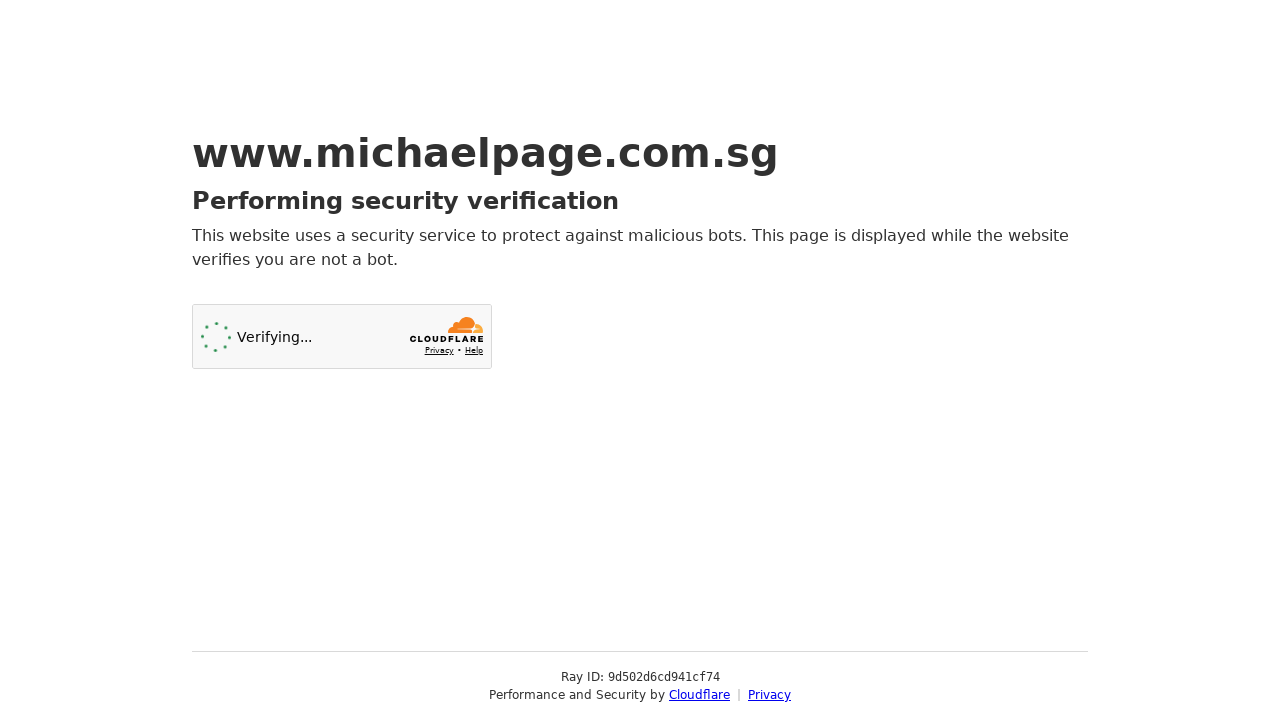

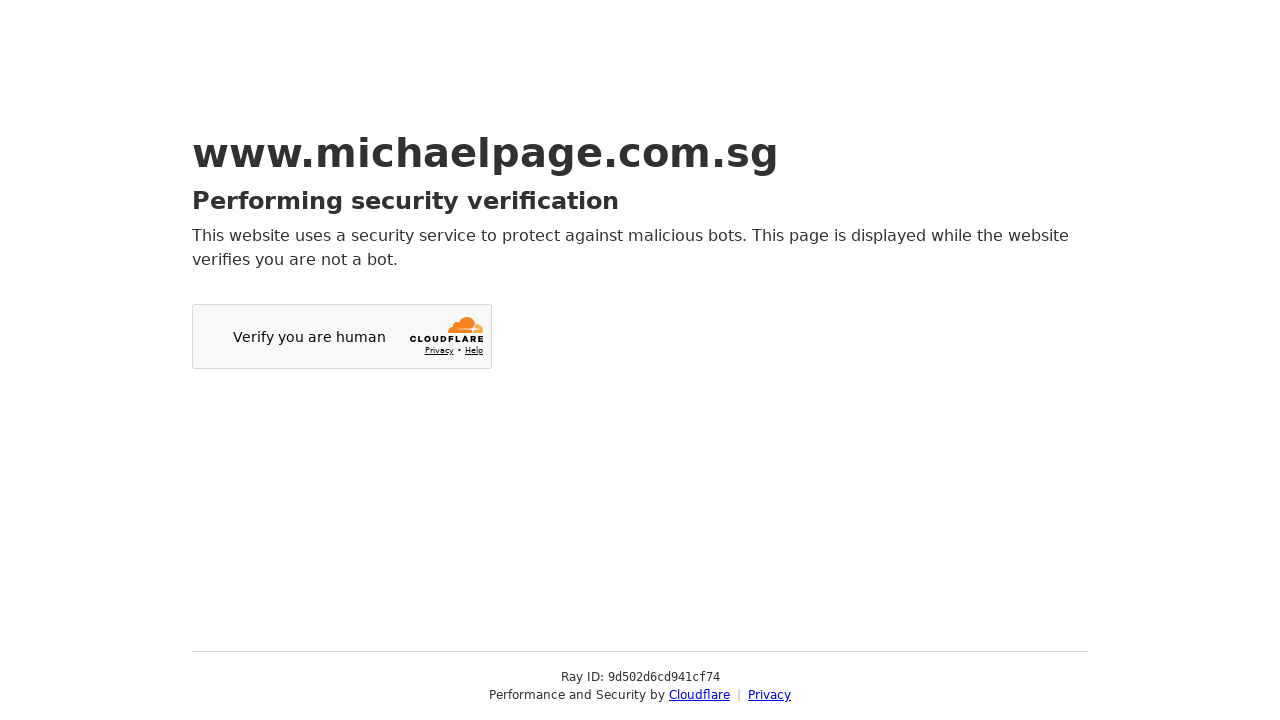